Tests the inputs page functionality by navigating to the inputs section, entering a number in a number input field, and then clicking the Home navigation link to return to the main page.

Starting URL: https://practice.cydeo.com

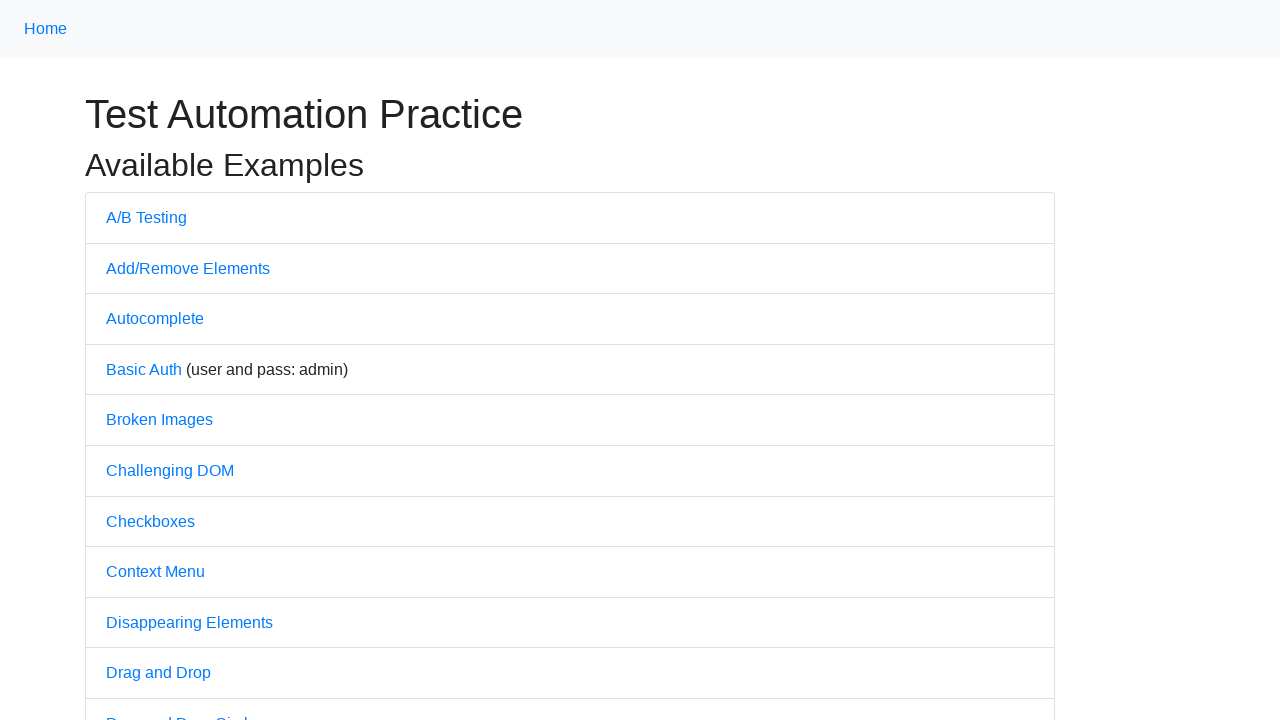

Clicked on inputs navigation link at (128, 361) on a[href='/inputs']
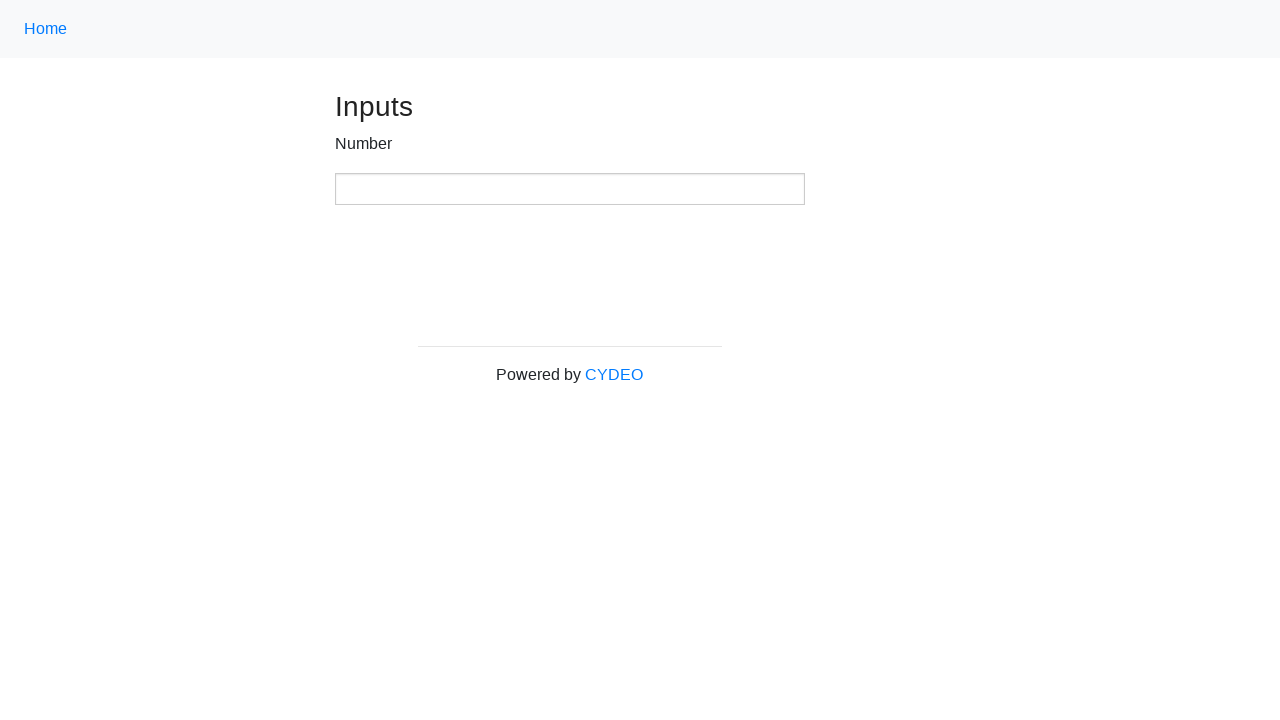

Inputs page loaded with number input field visible
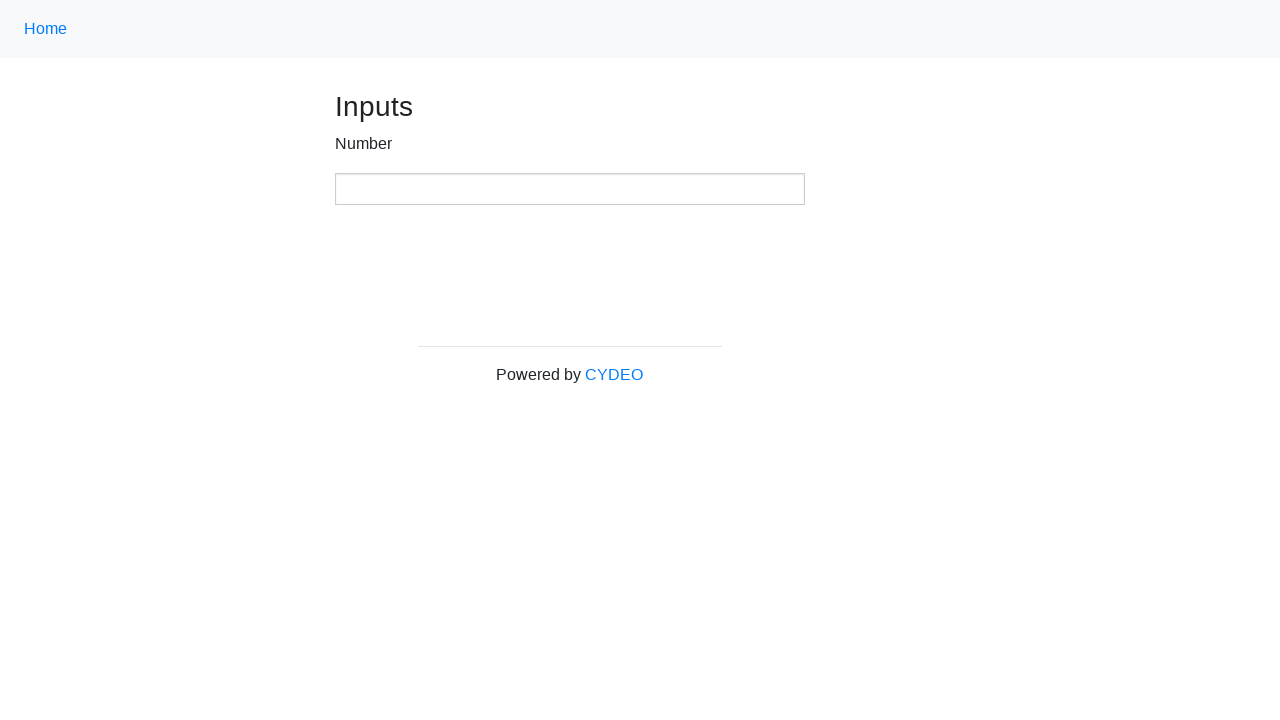

Entered '2022' in the number input field on input[type='number']
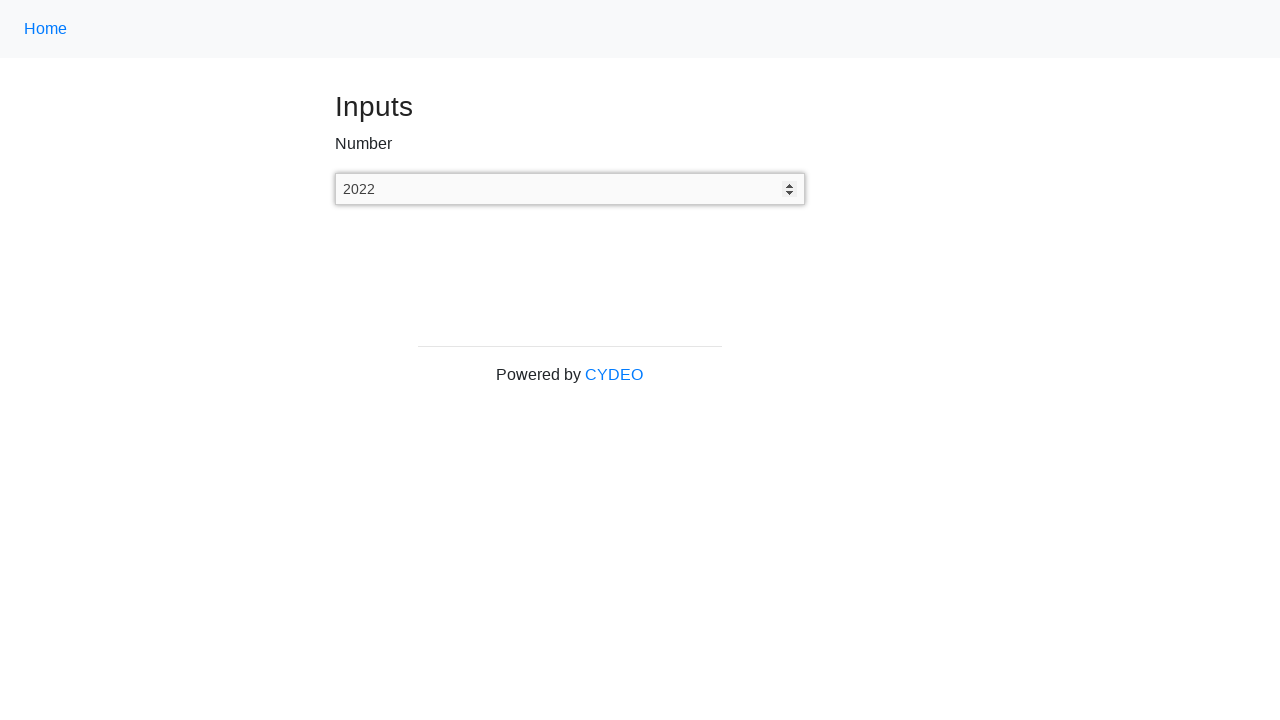

Pressed Enter key in number input field on input[type='number']
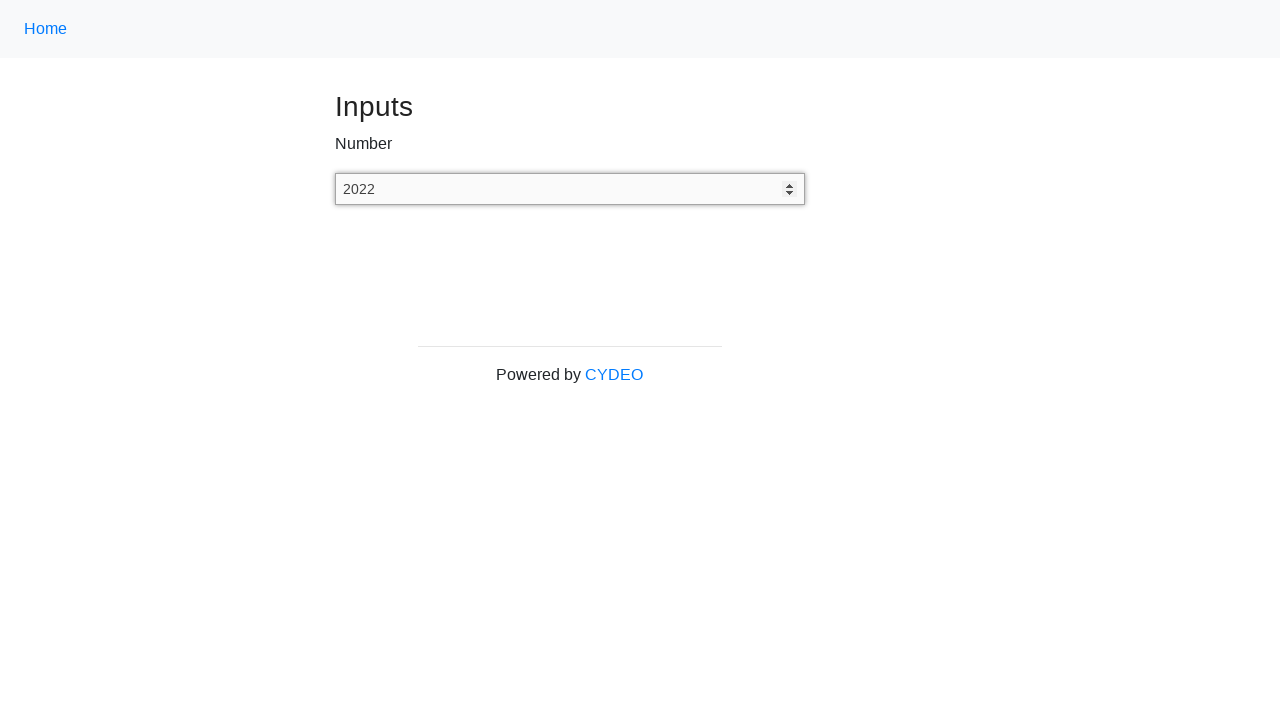

Navigation link appeared, page settled
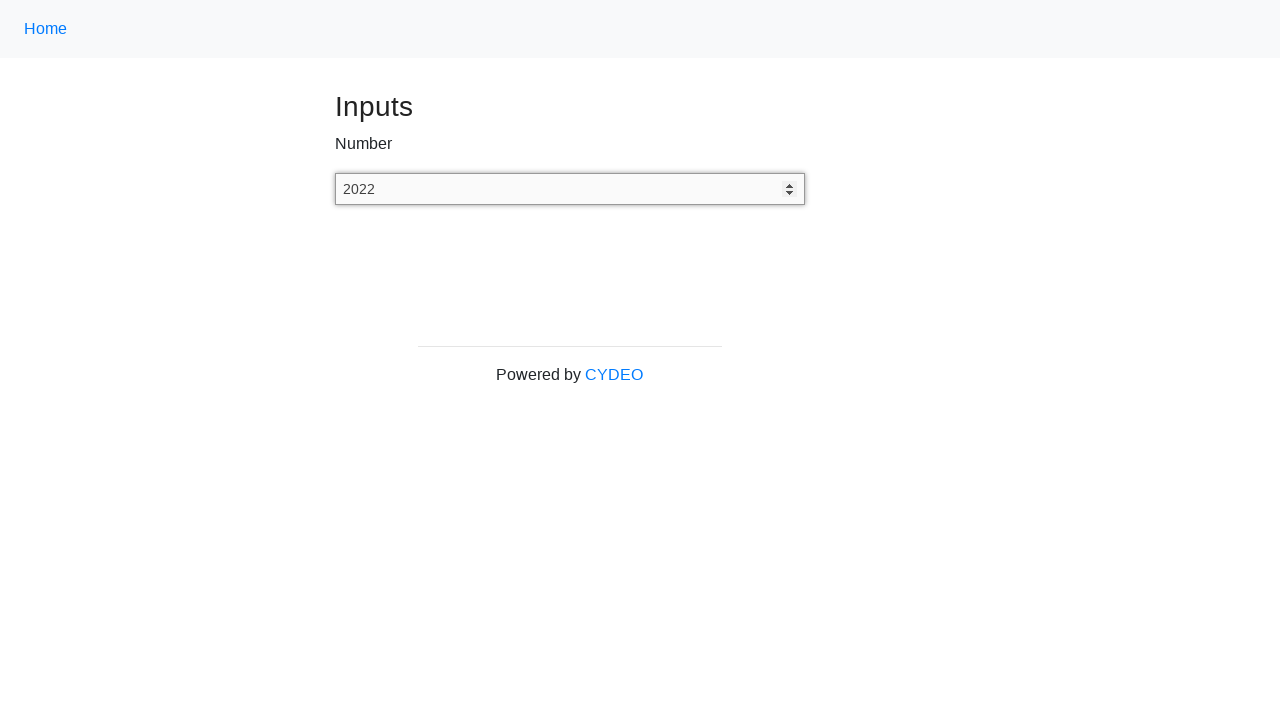

Clicked on Home navigation link to return to main page at (46, 29) on a.nav-link
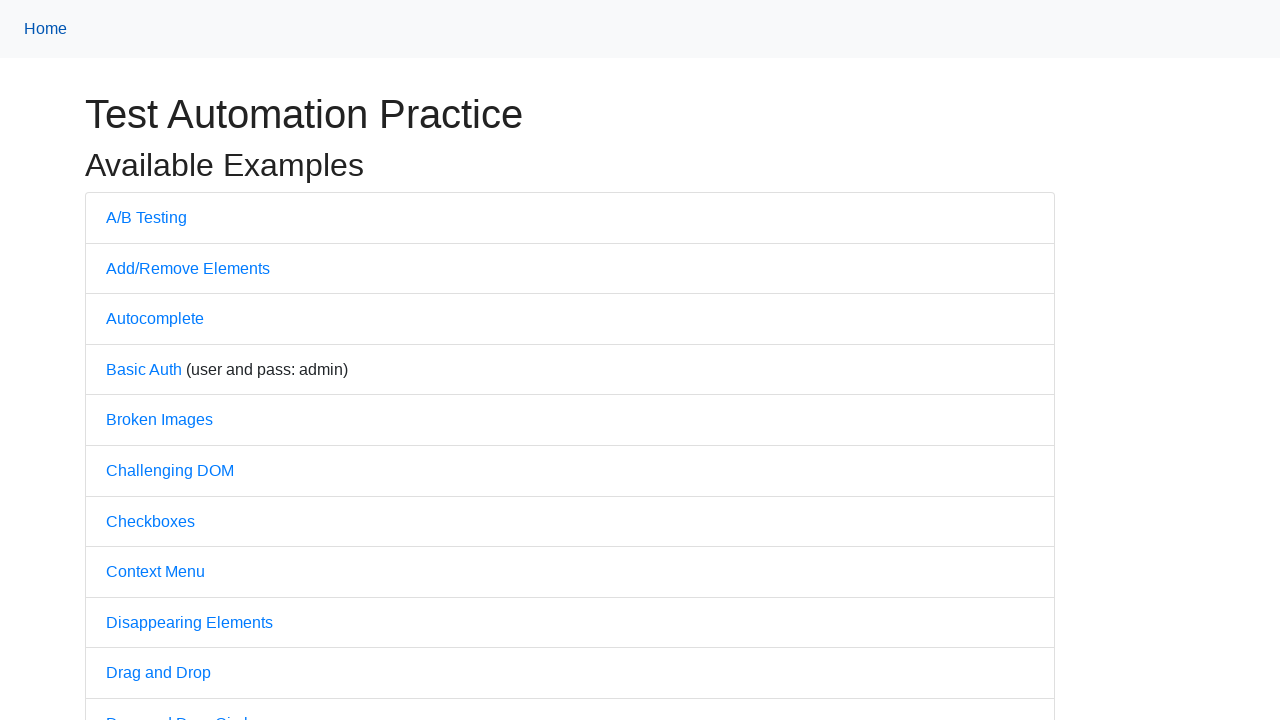

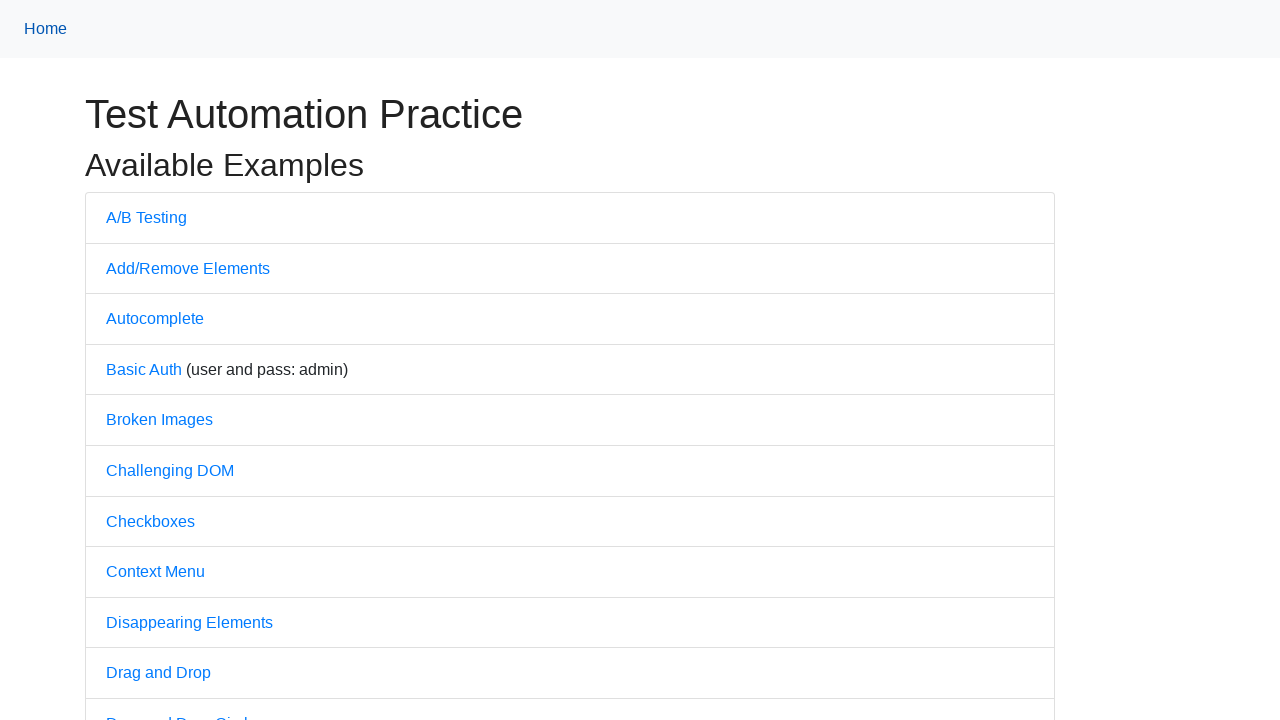